Tests drag-and-drop functionality on the jQuery UI demo page by switching to an iframe, dragging an element to a drop target, then switching back to click the logo link.

Starting URL: https://jqueryui.com/droppable/

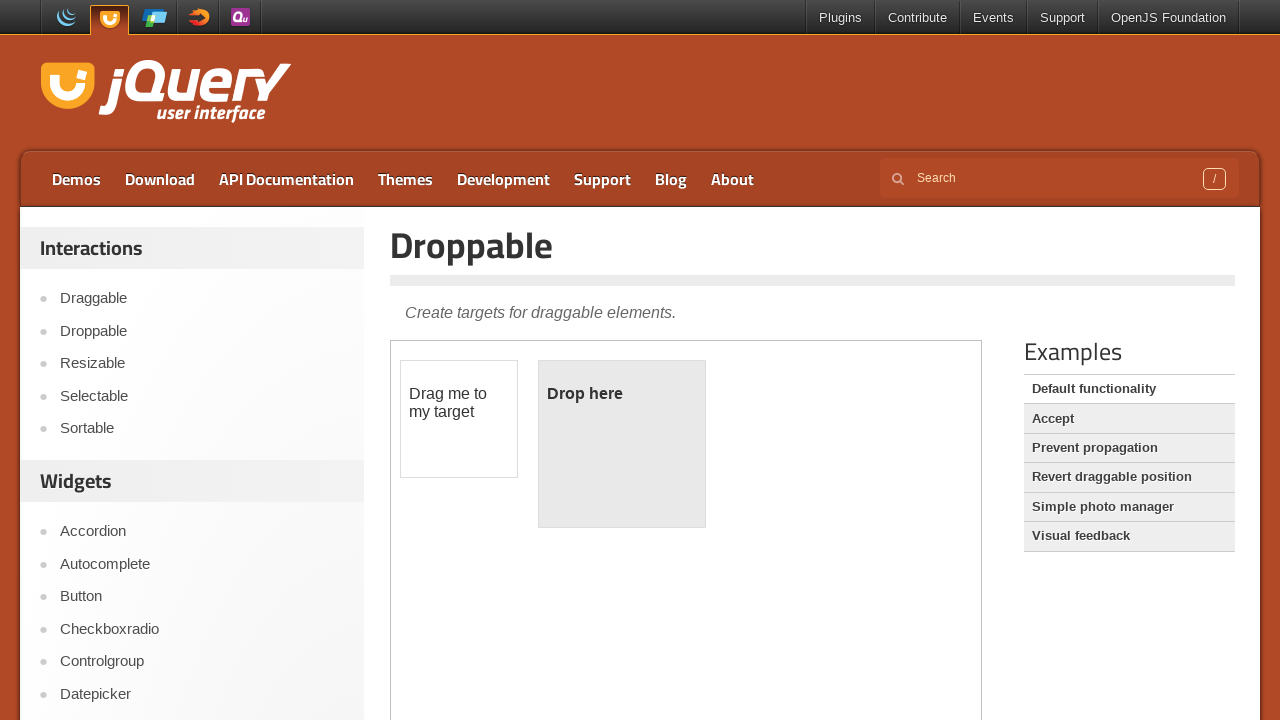

Located the demo iframe on the jQuery UI droppable page
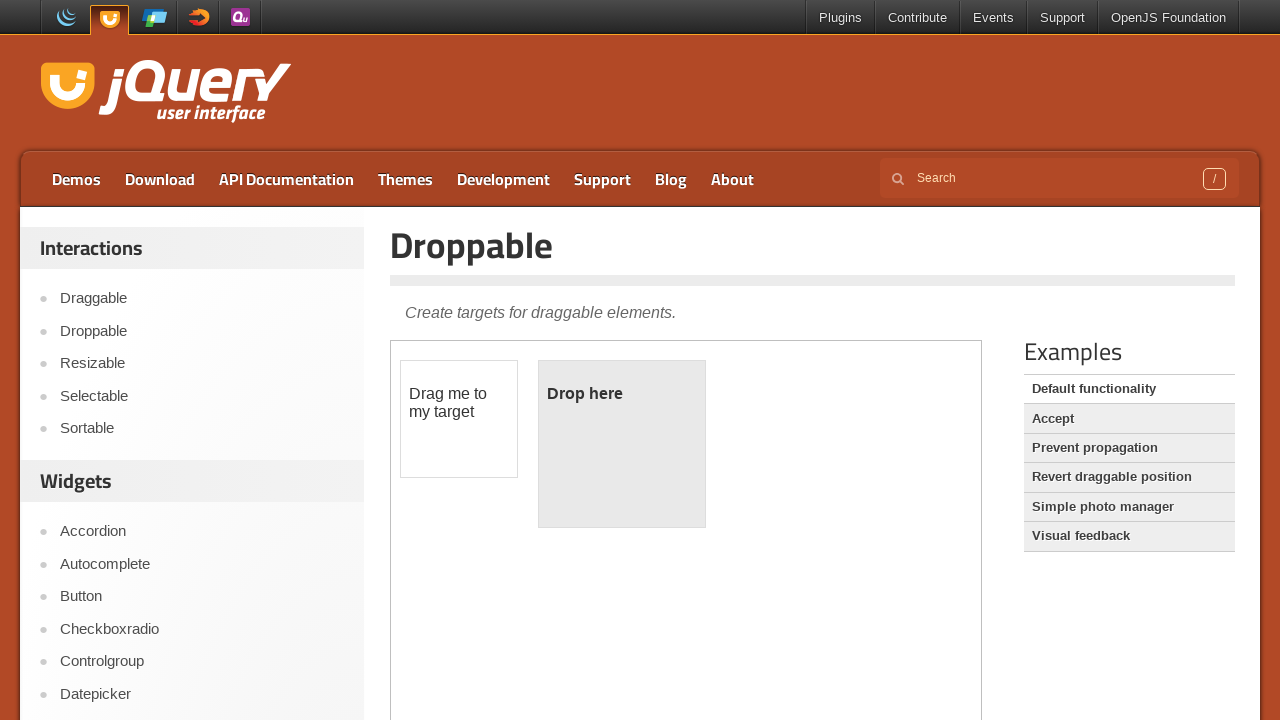

Located the draggable element within the iframe
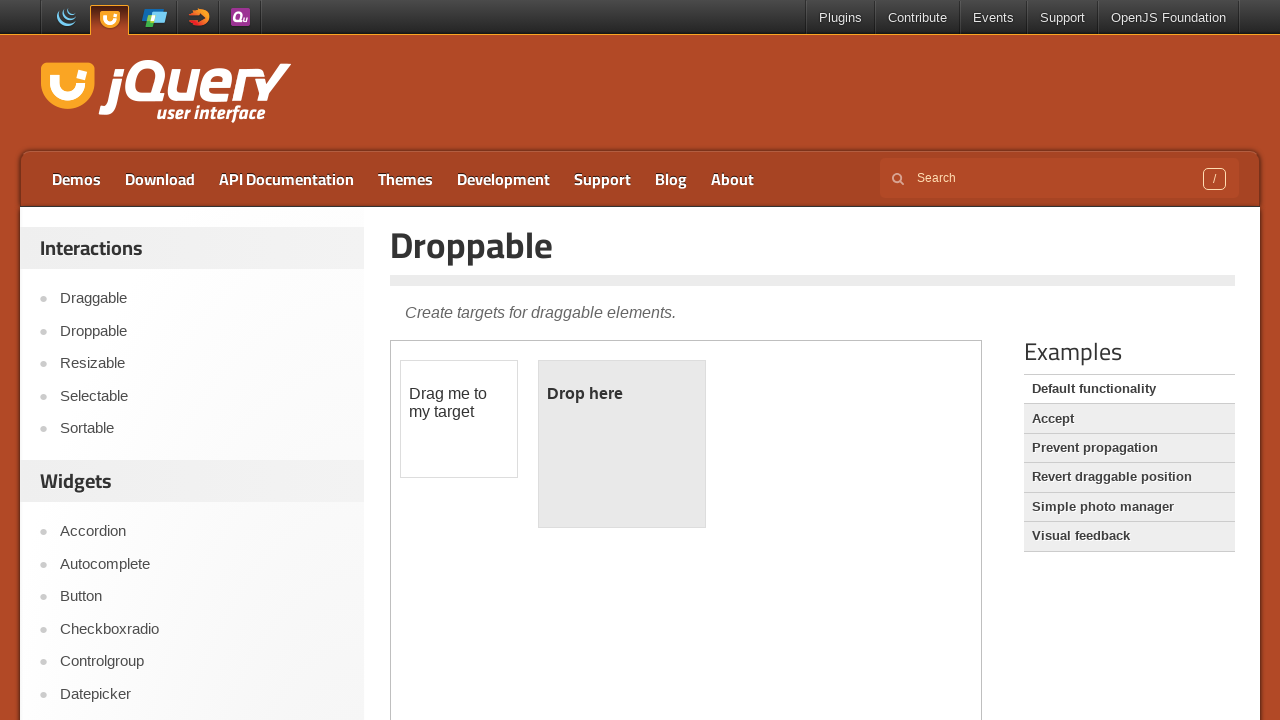

Located the droppable target element within the iframe
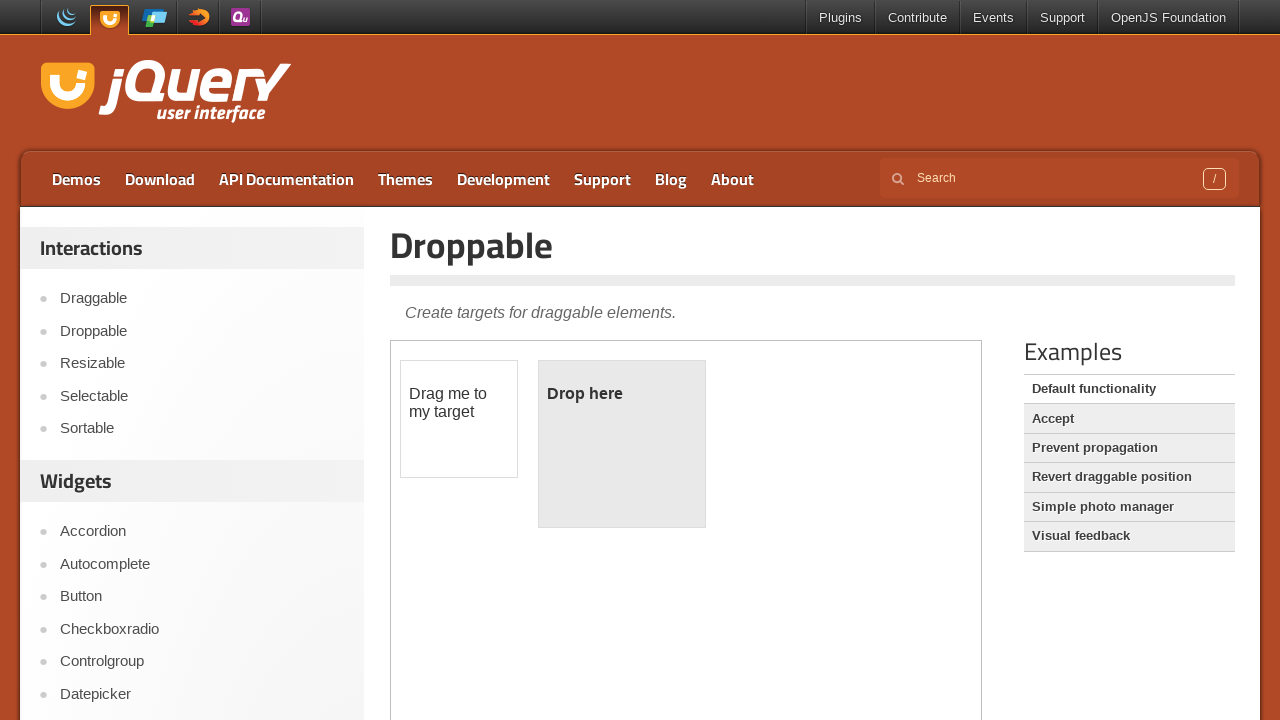

Dragged the draggable element to the droppable target at (622, 444)
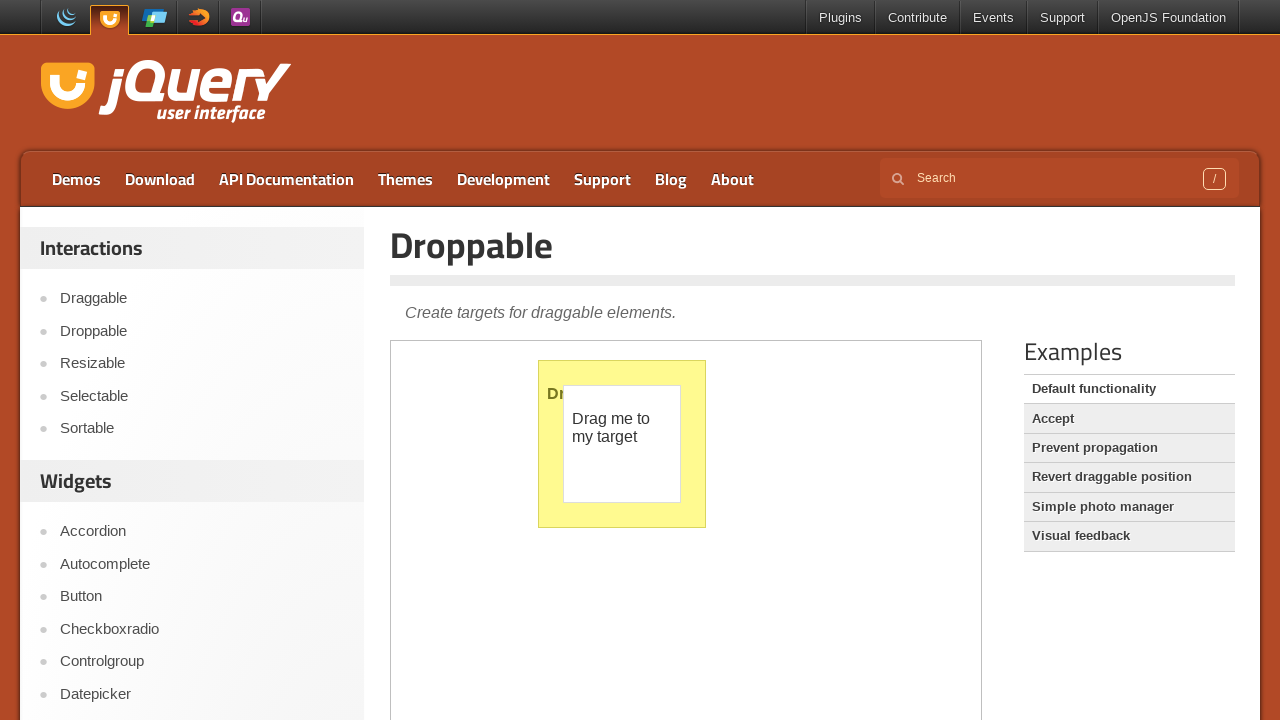

Switched back to main content and clicked the logo link at (166, 93) on .logo > a
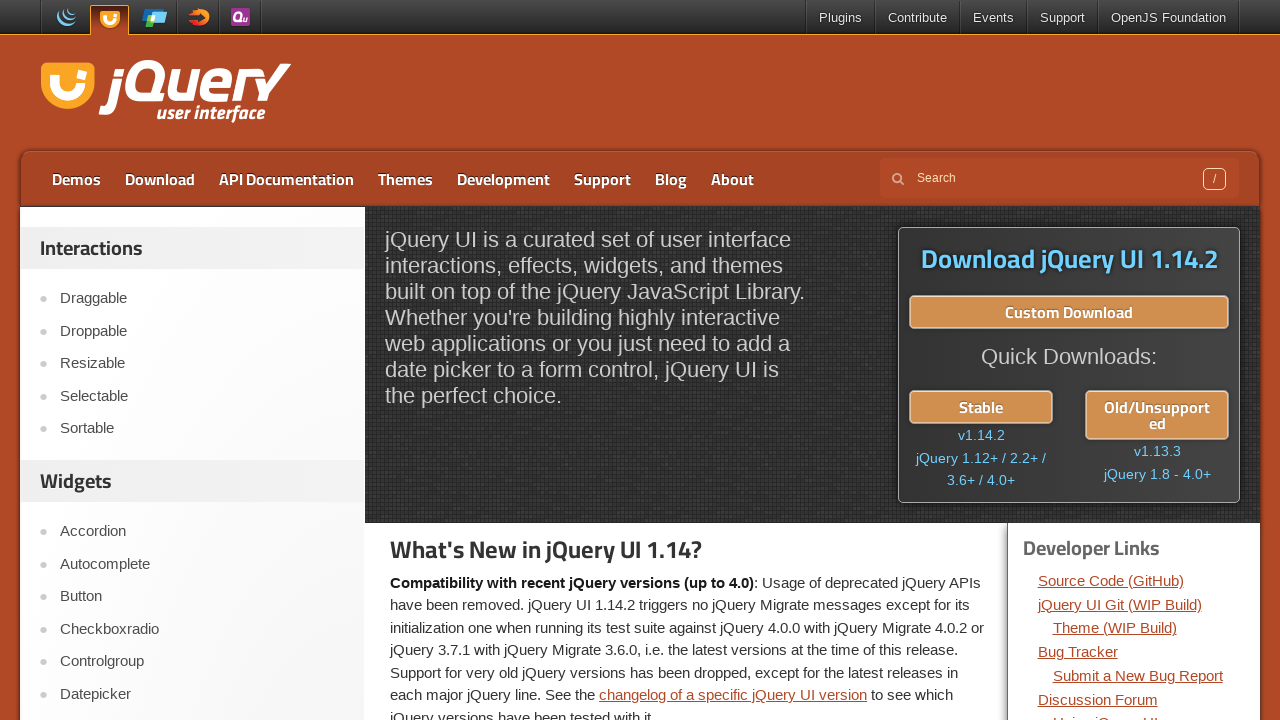

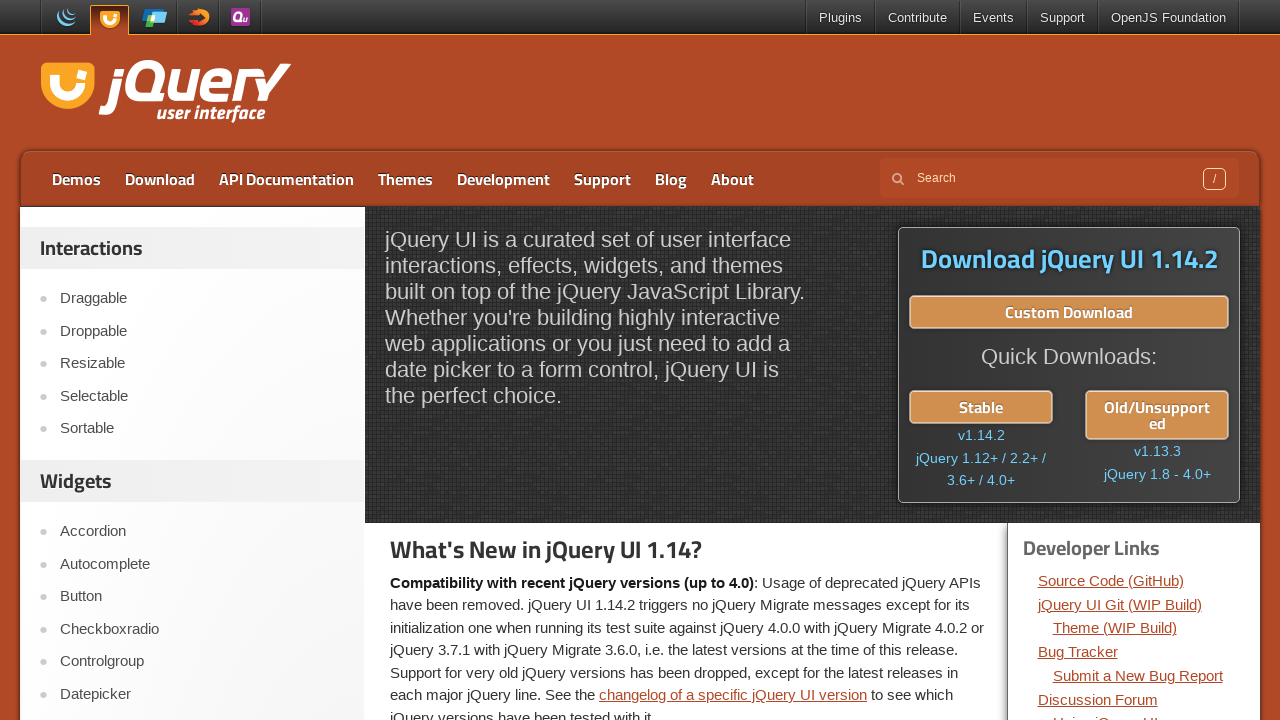